Tests a practice form submission by filling various input fields including email, password, checkboxes, dropdowns, and text fields, then submitting the form and verifying success message

Starting URL: https://rahulshettyacademy.com/angularpractice/

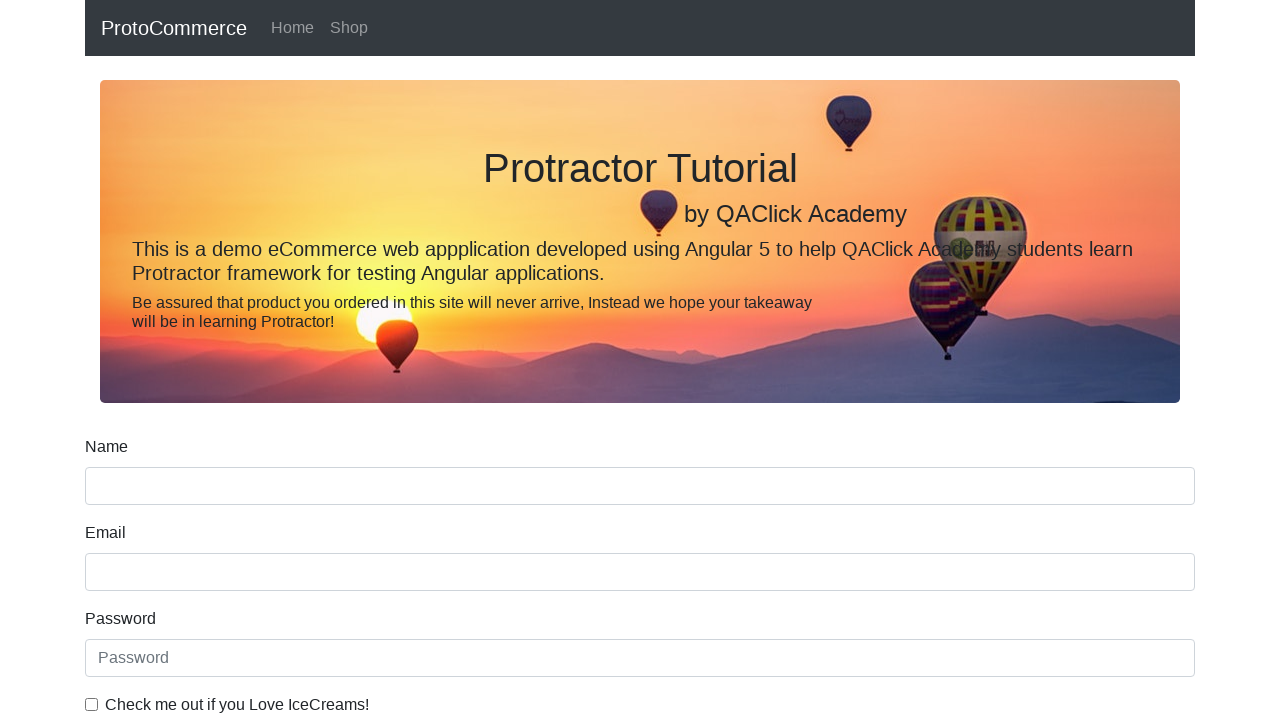

Filled email field with 'hello@gmail.com' on input[name='email']
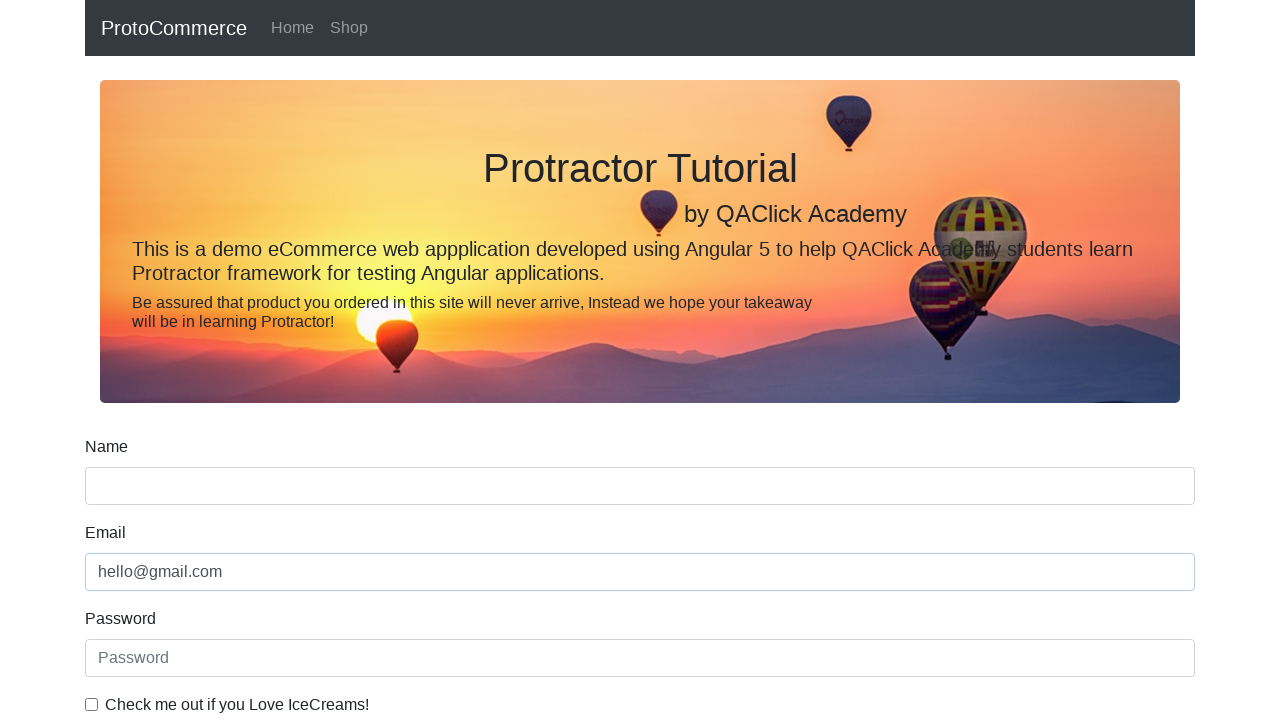

Filled password field with '123456' on #exampleInputPassword1
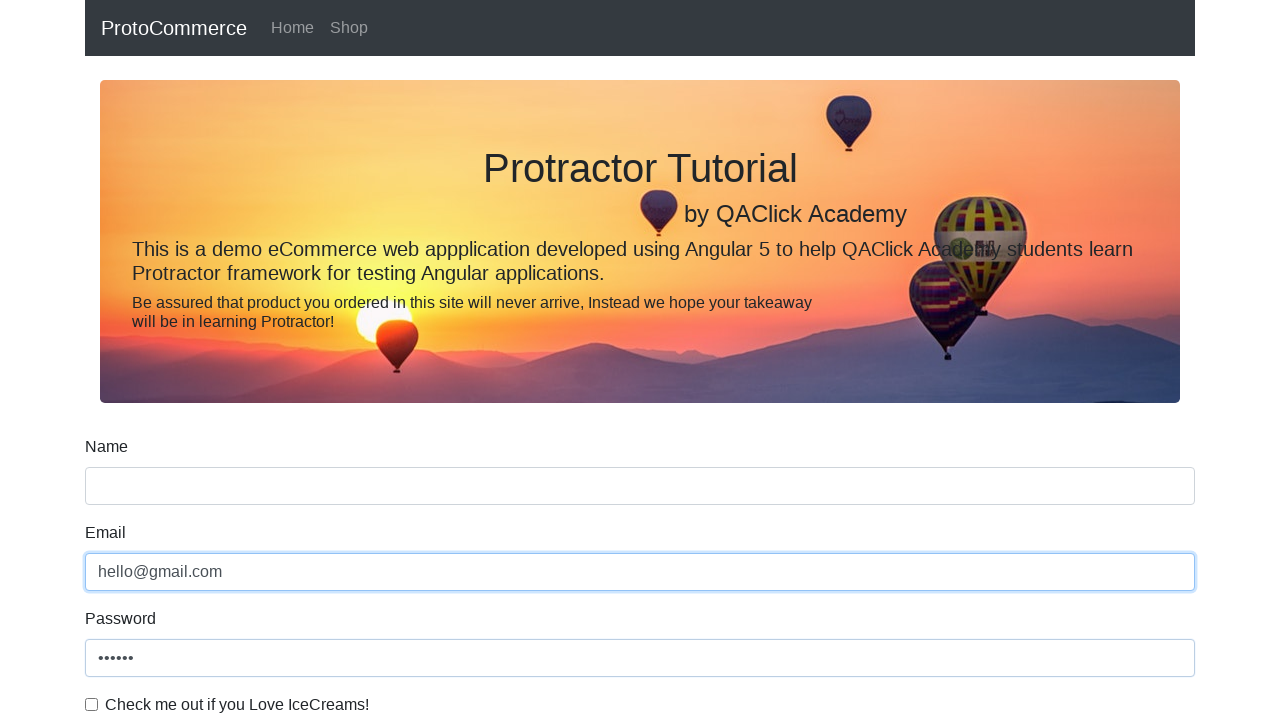

Clicked checkbox to agree to terms at (92, 704) on #exampleCheck1
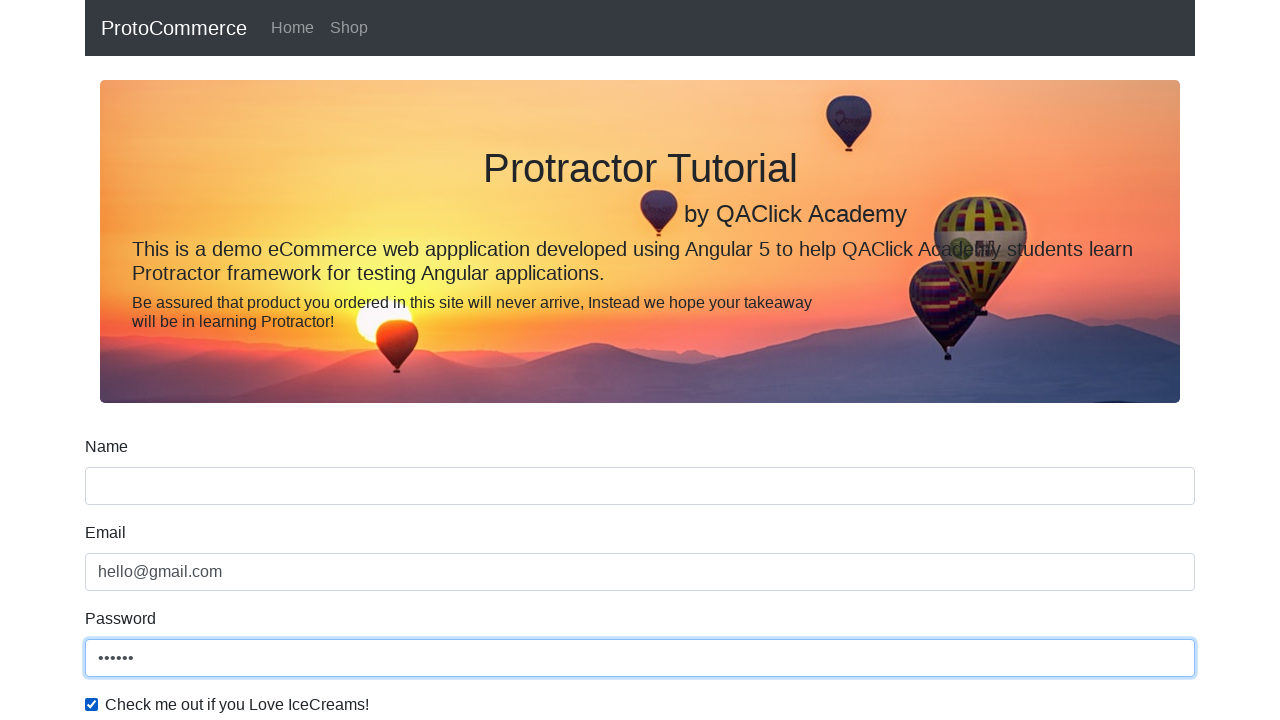

Selected Female option from dropdown by index on #exampleFormControlSelect1
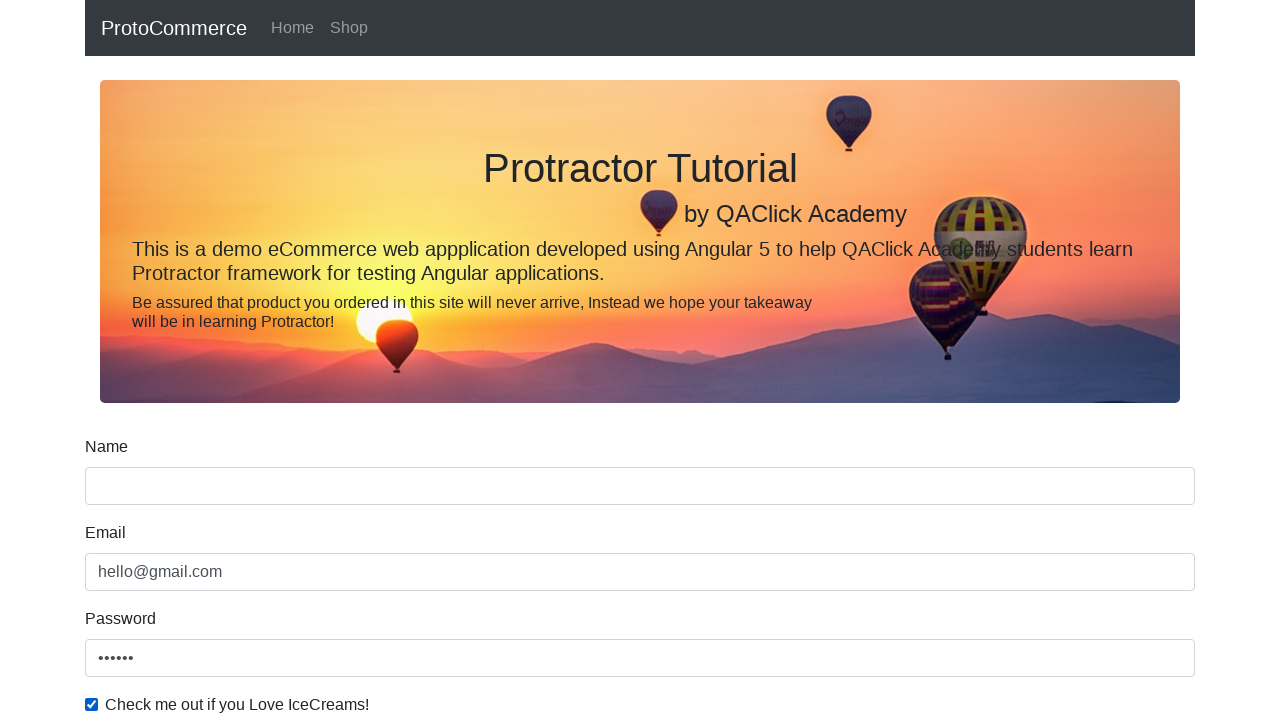

Selected Male option from dropdown by visible text on #exampleFormControlSelect1
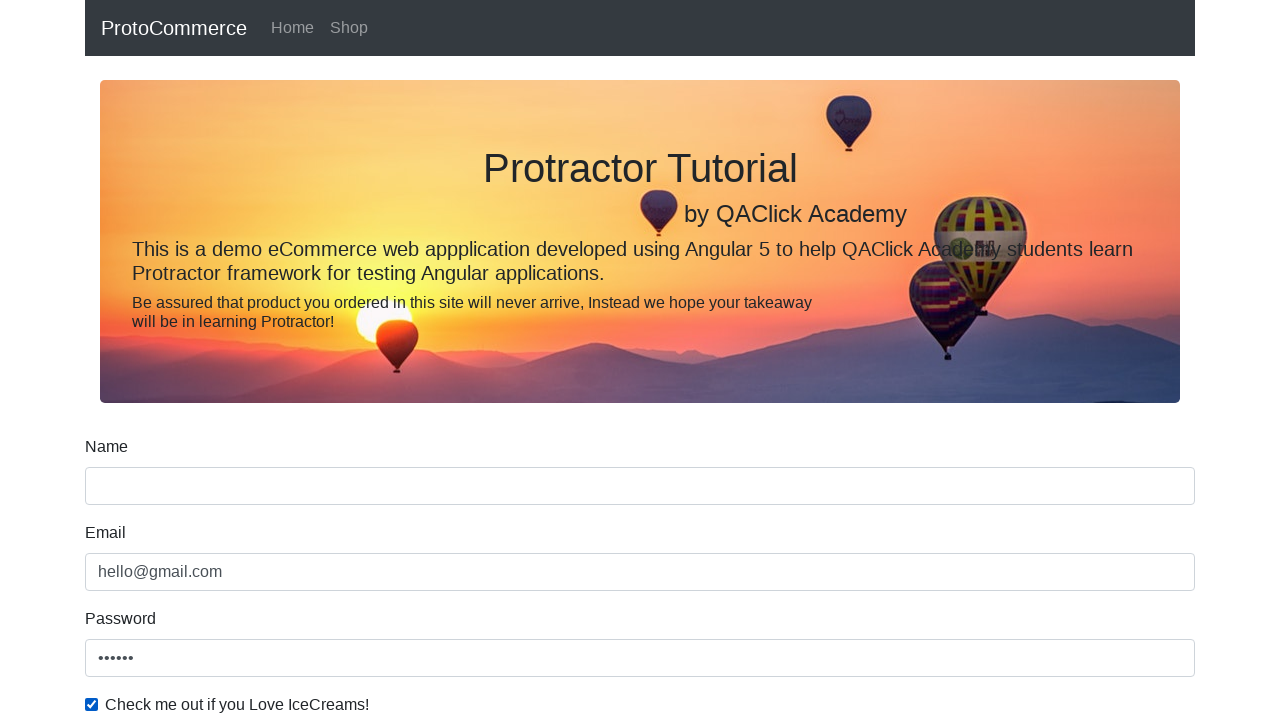

Filled name field with 'Alejandra' on input[name='name']
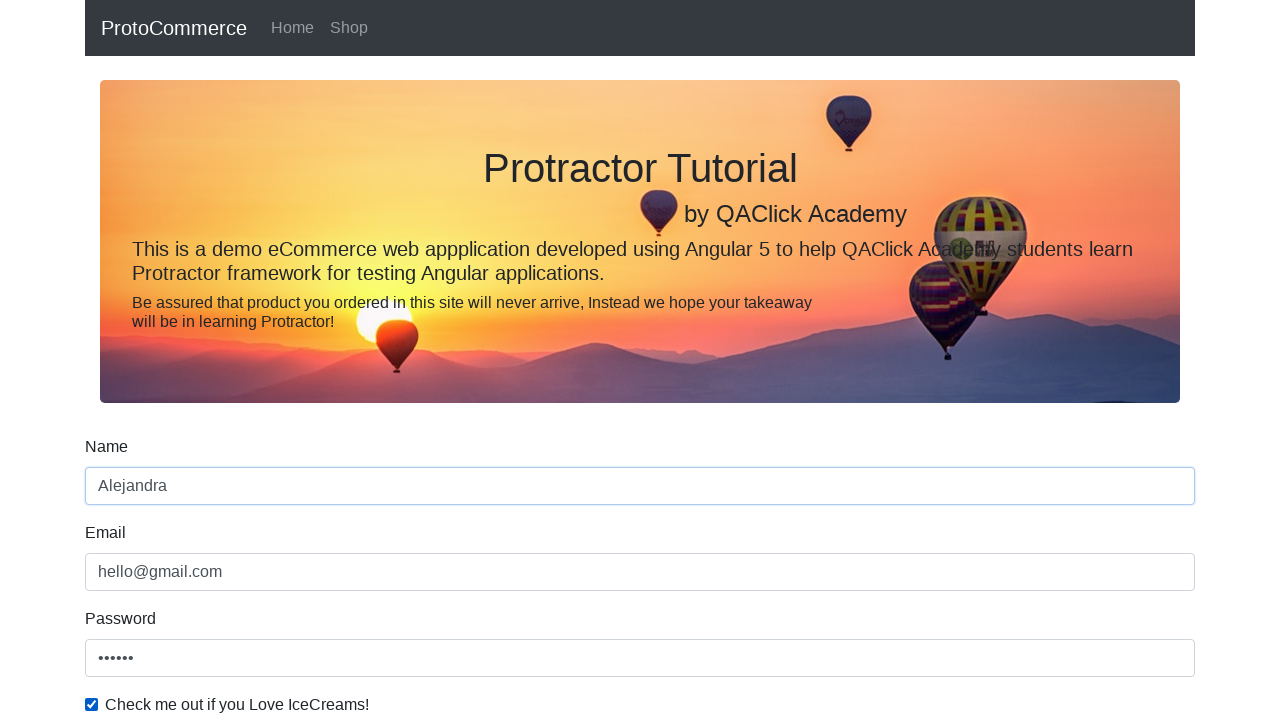

Clicked radio button option1 at (238, 360) on input[value='option1']
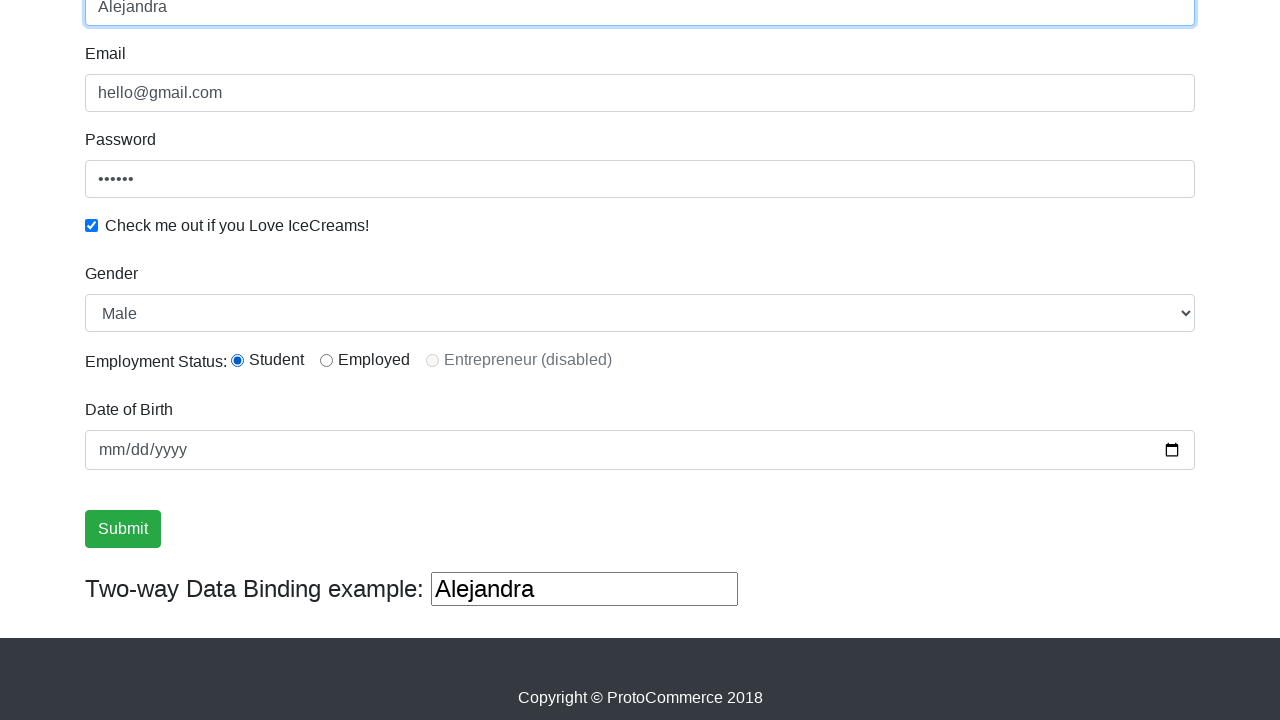

Clicked submit button to submit the form at (123, 529) on xpath=//input[@type='submit']
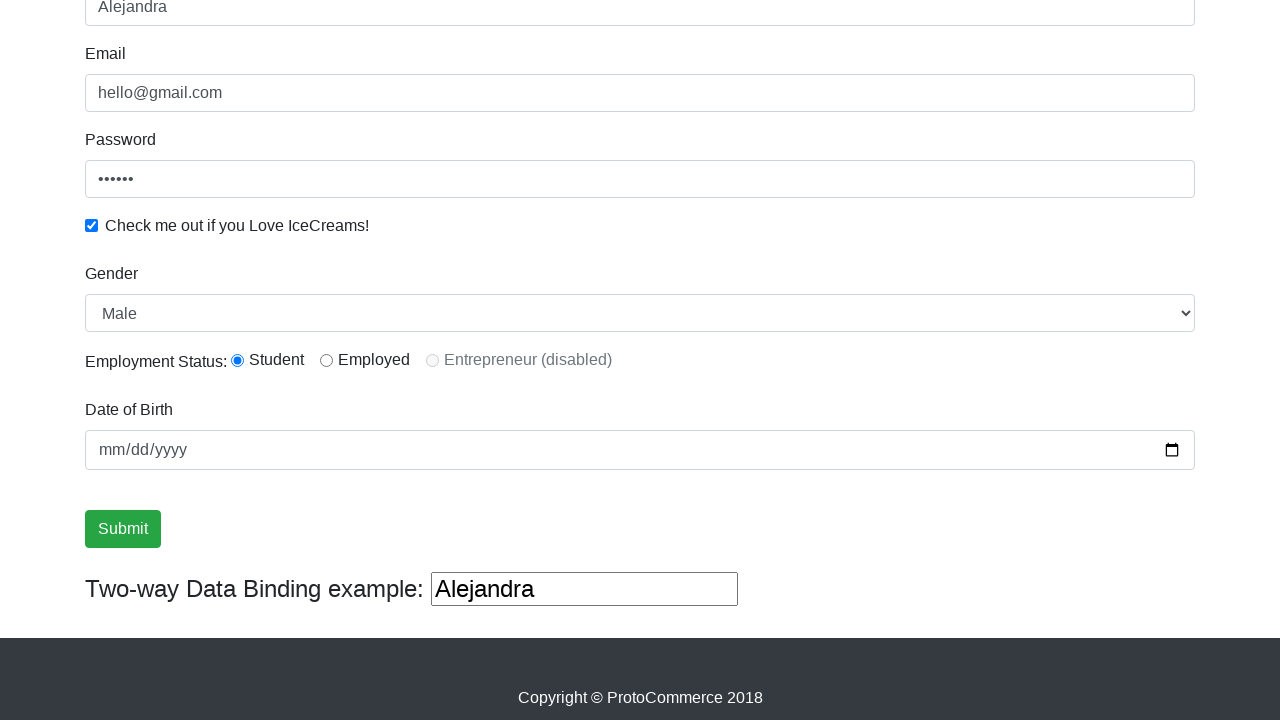

Success message alert appeared
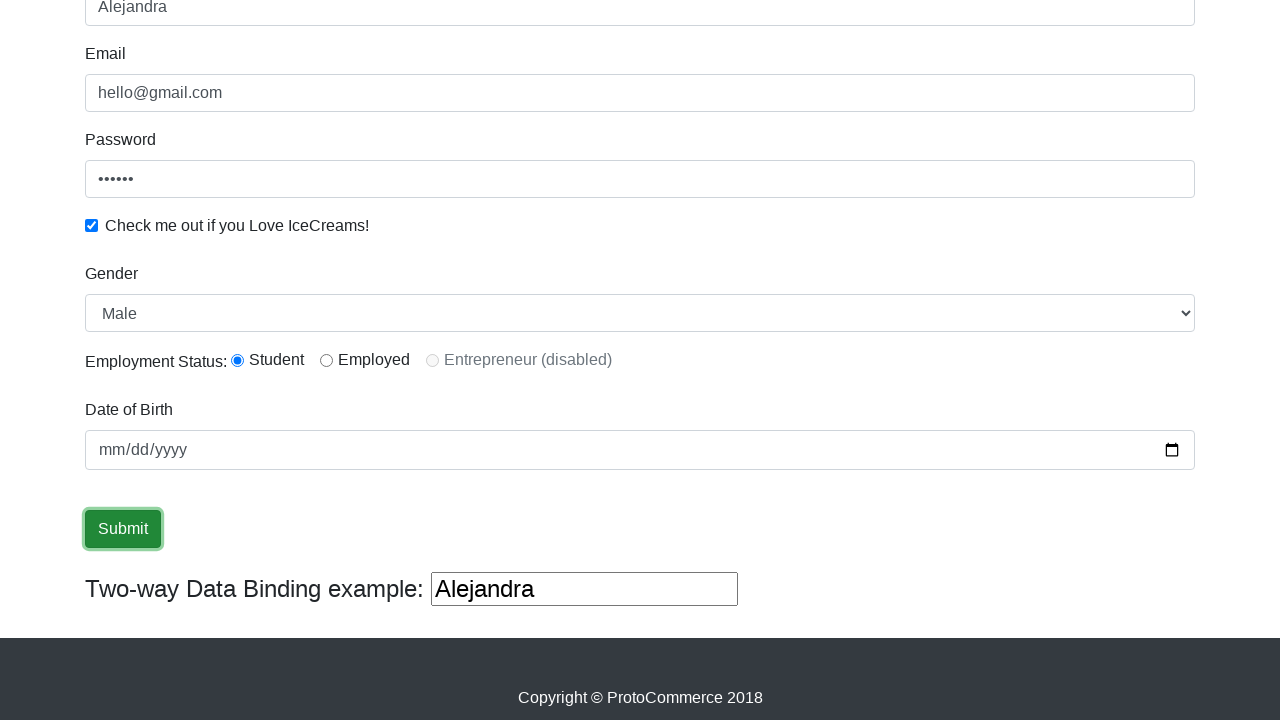

Extracted success message text
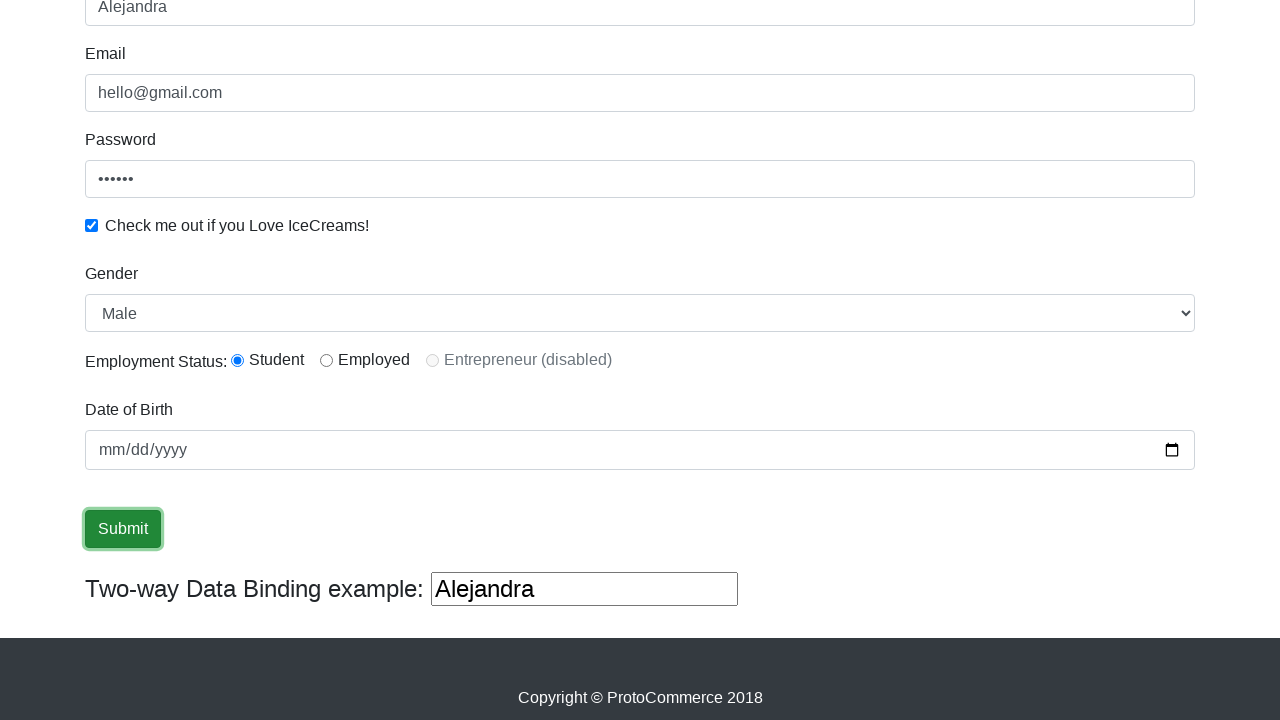

Verified 'Success' text is present in success message
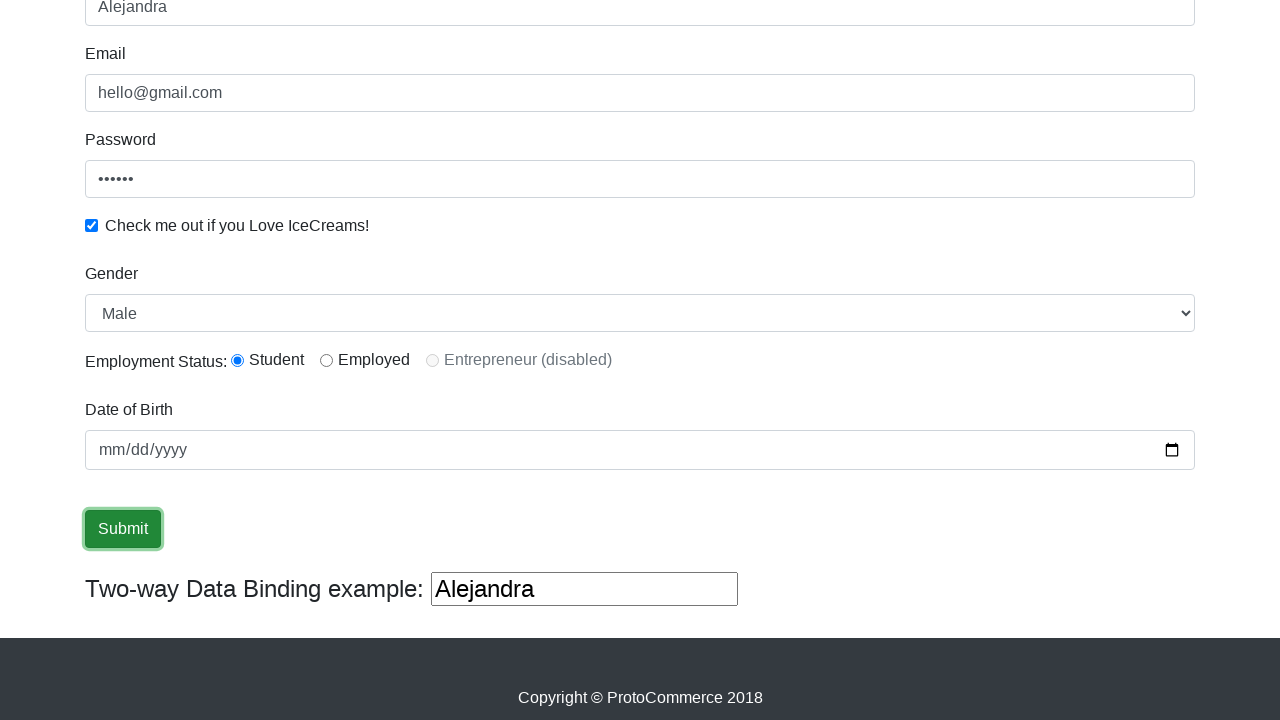

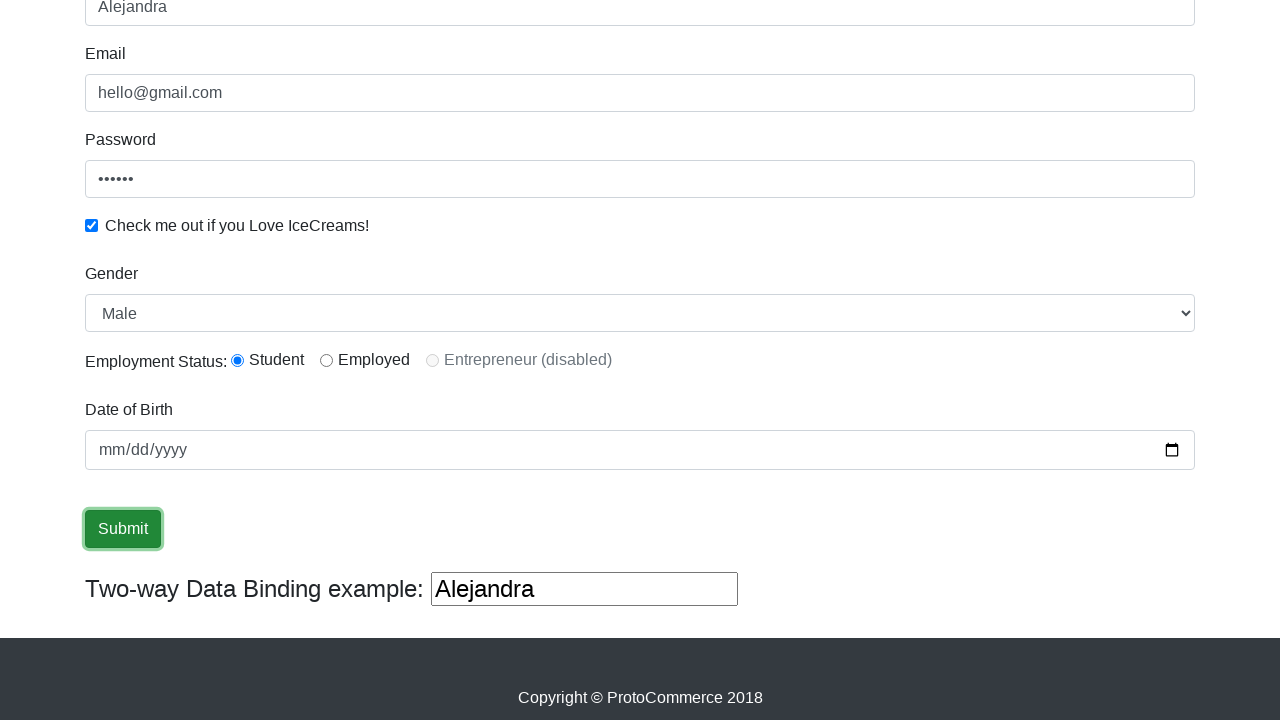